Tests that the toggle-all checkbox updates state when individual items are completed or cleared

Starting URL: https://demo.playwright.dev/todomvc

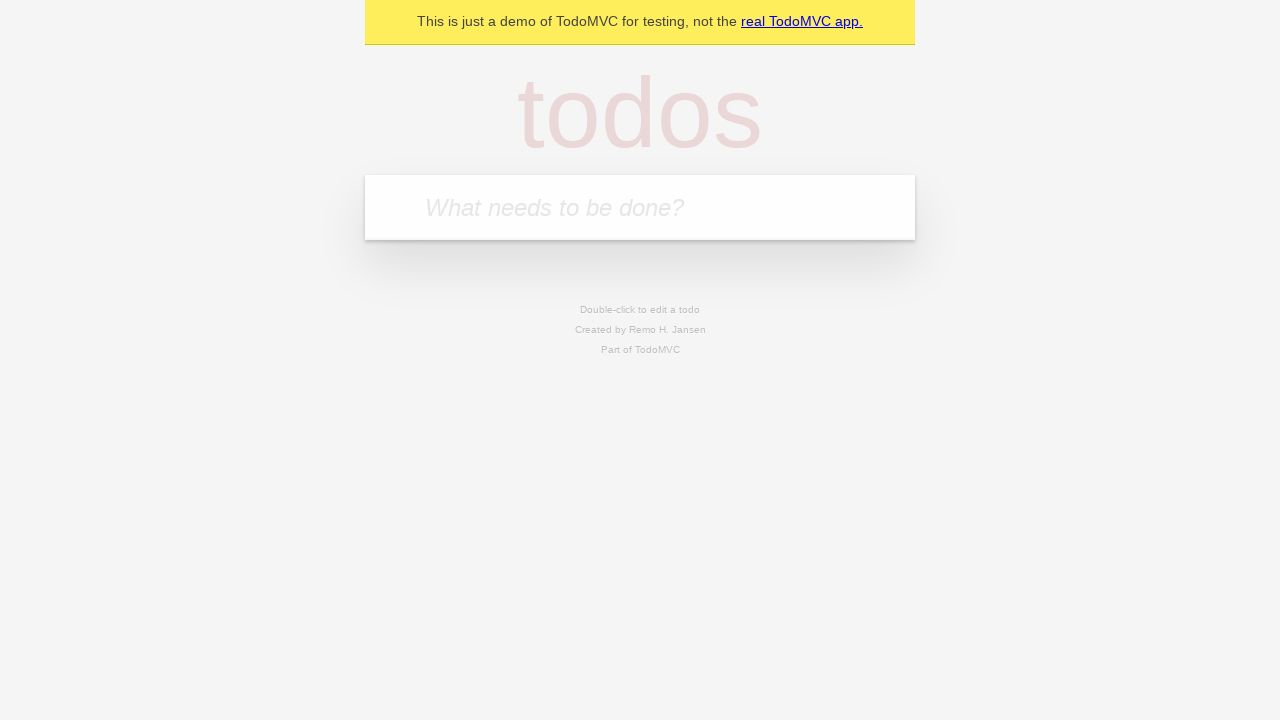

Filled new todo input with 'buy some cheese' on .new-todo
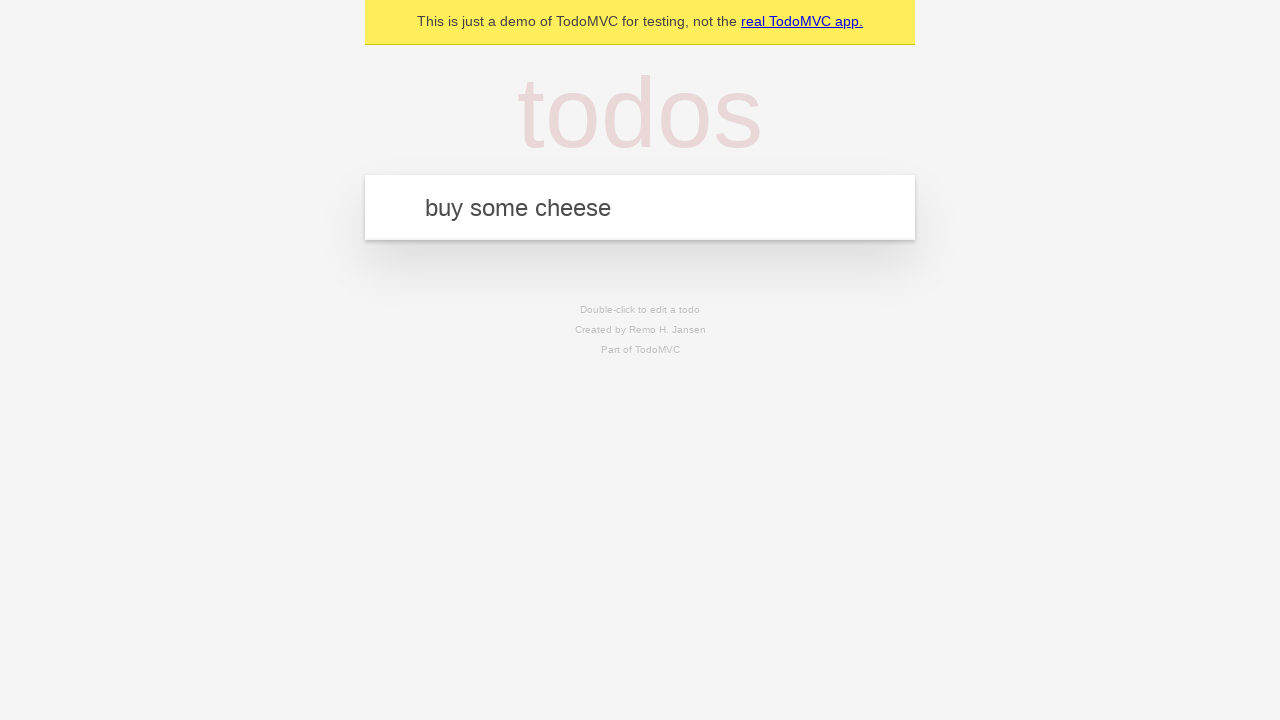

Pressed Enter to create first todo on .new-todo
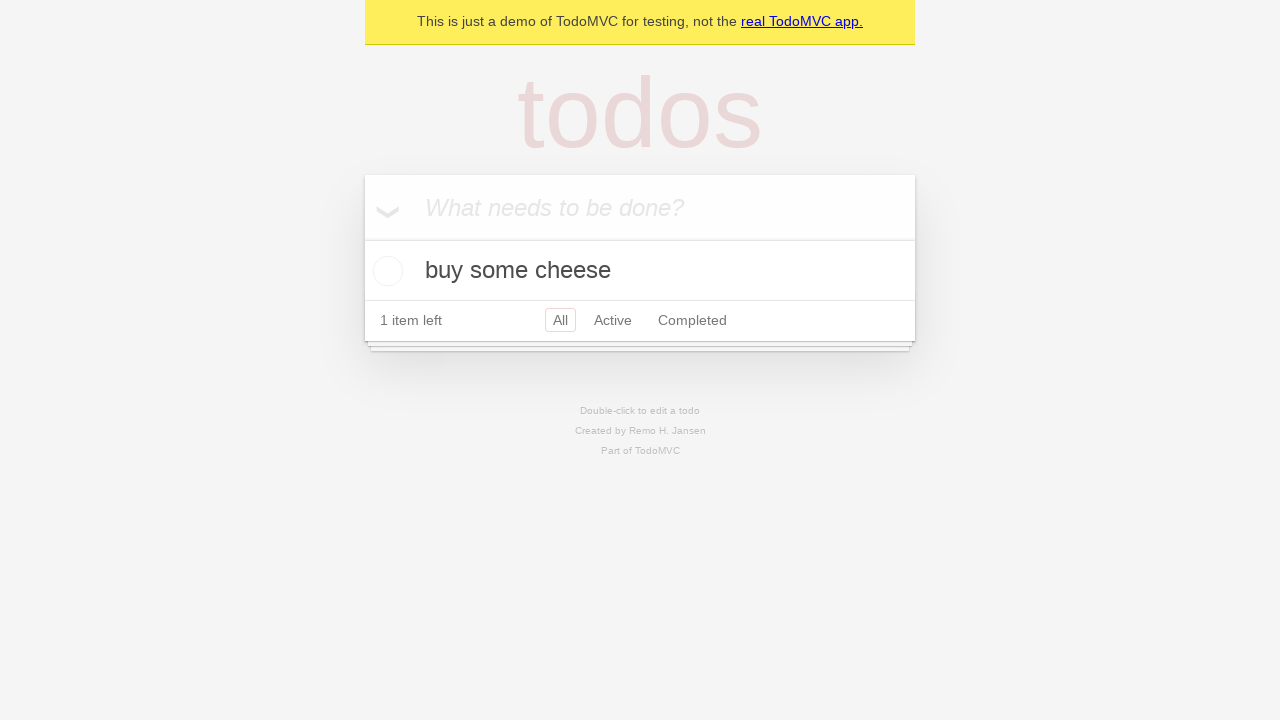

Filled new todo input with 'feed the cat' on .new-todo
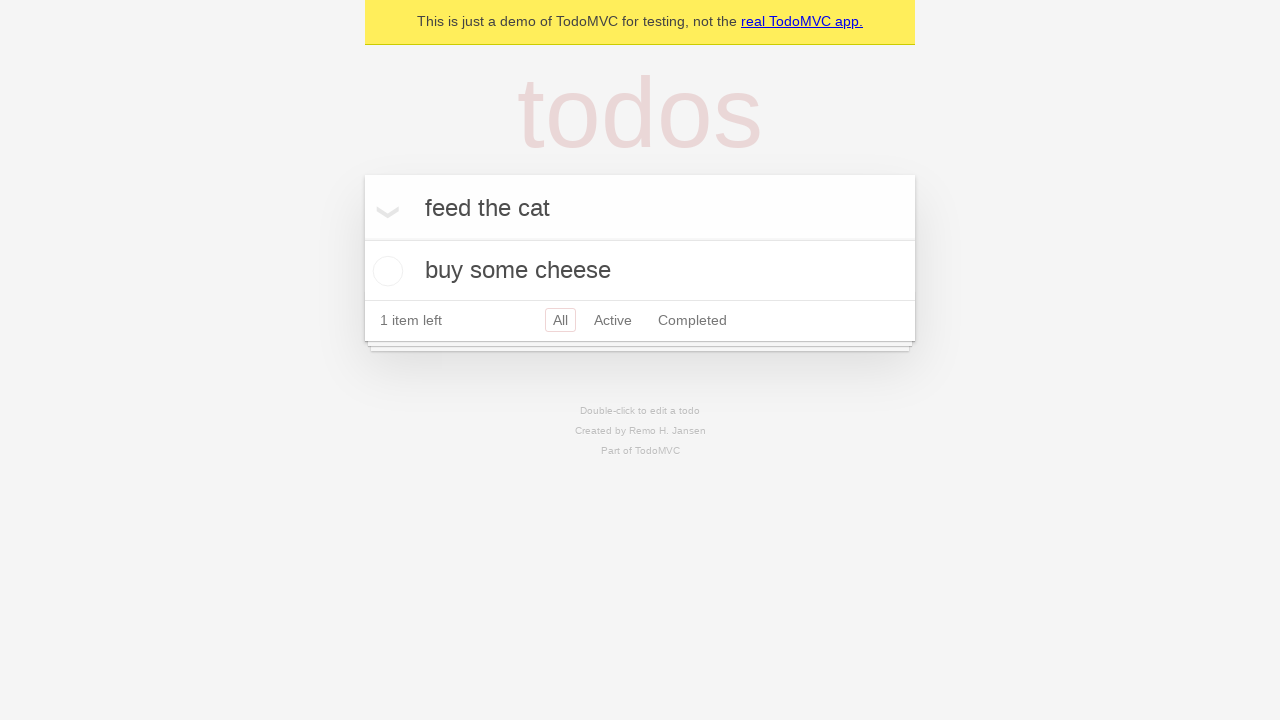

Pressed Enter to create second todo on .new-todo
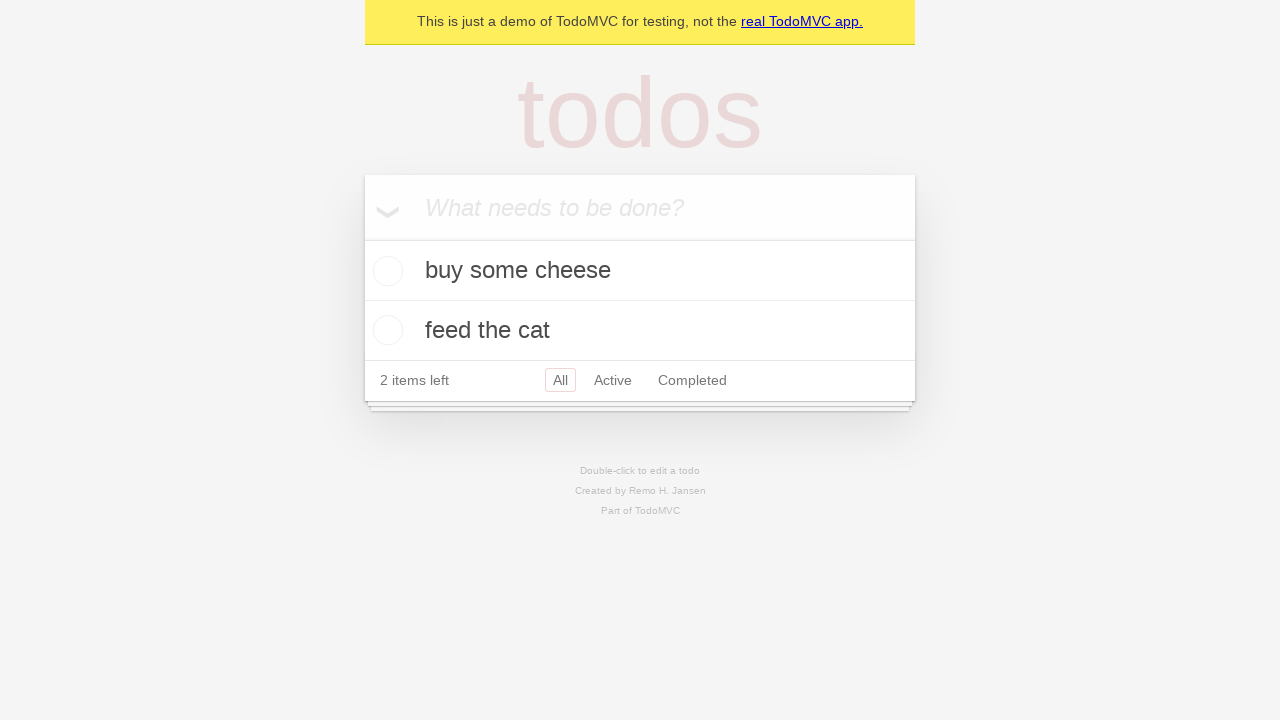

Filled new todo input with 'book a doctors appointment' on .new-todo
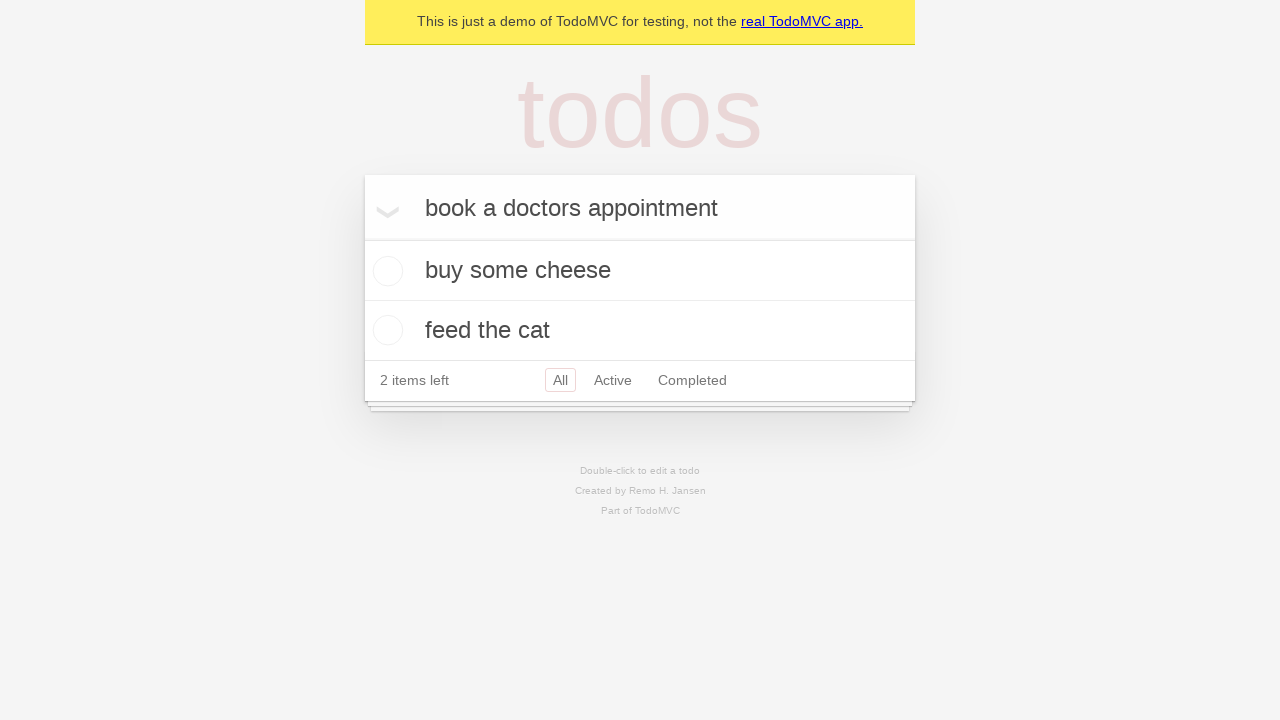

Pressed Enter to create third todo on .new-todo
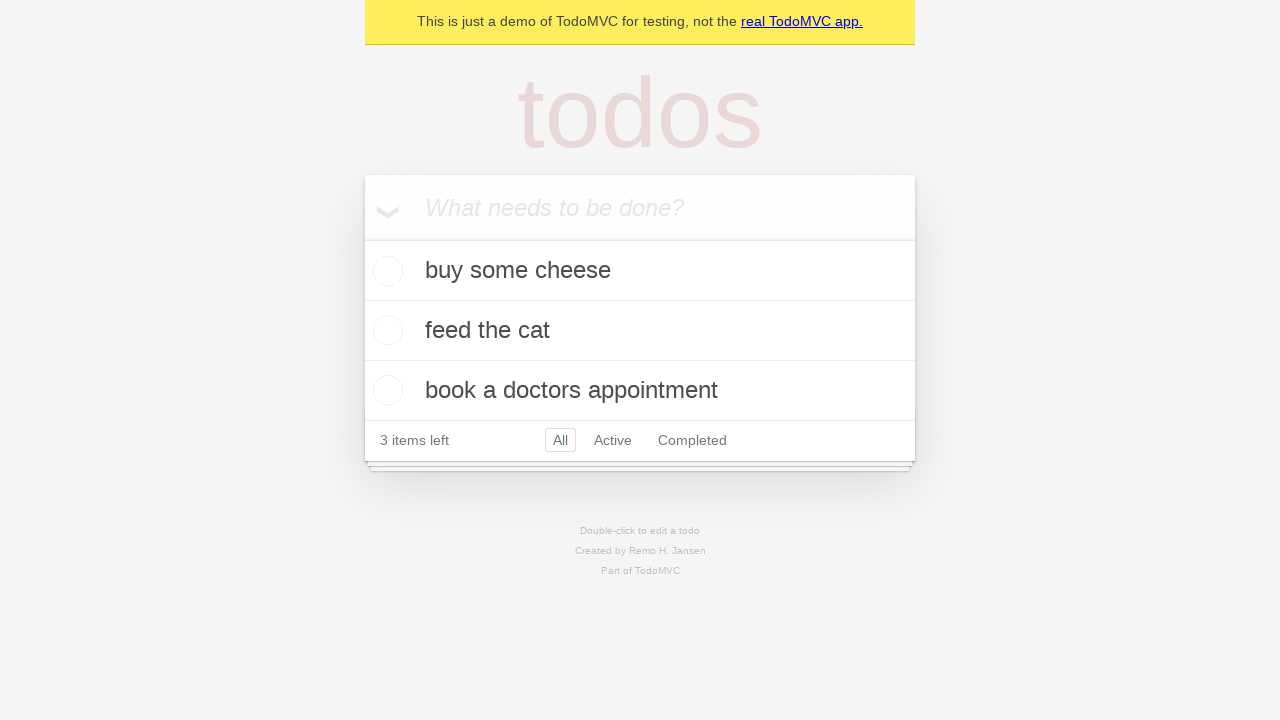

Waited for all three todos to be loaded
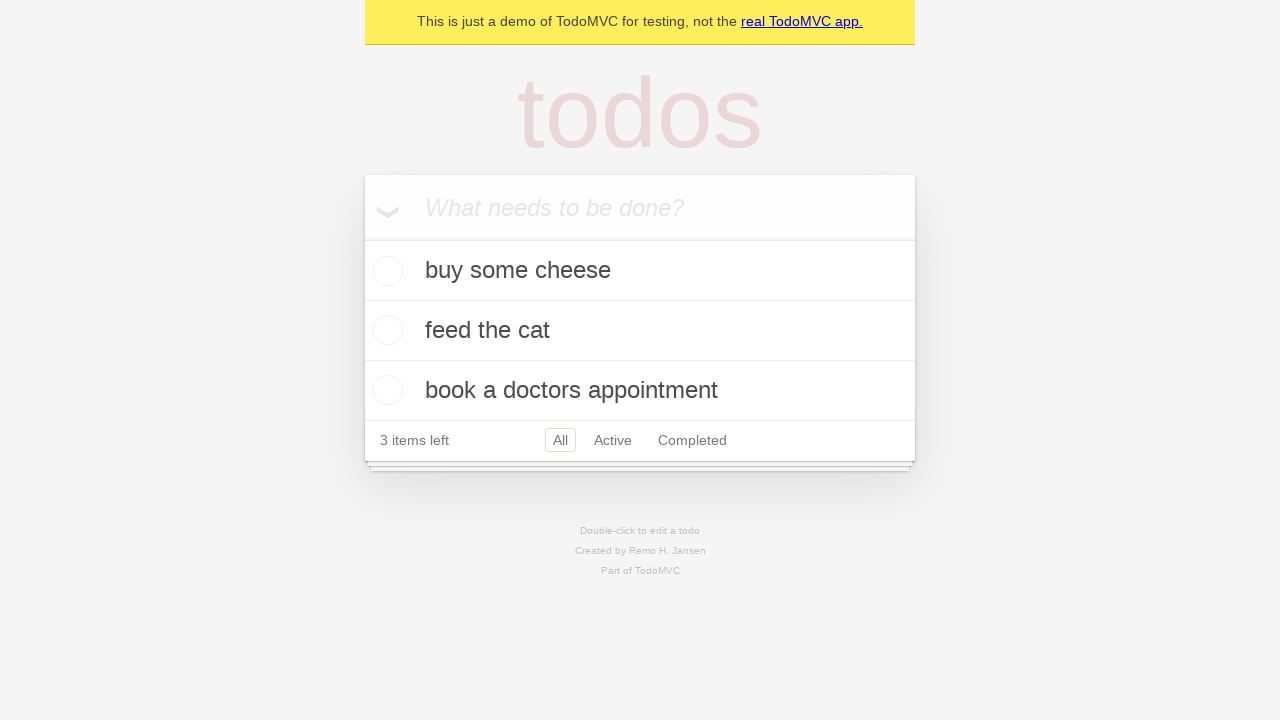

Checked the toggle-all checkbox to mark all todos as completed at (362, 238) on .toggle-all
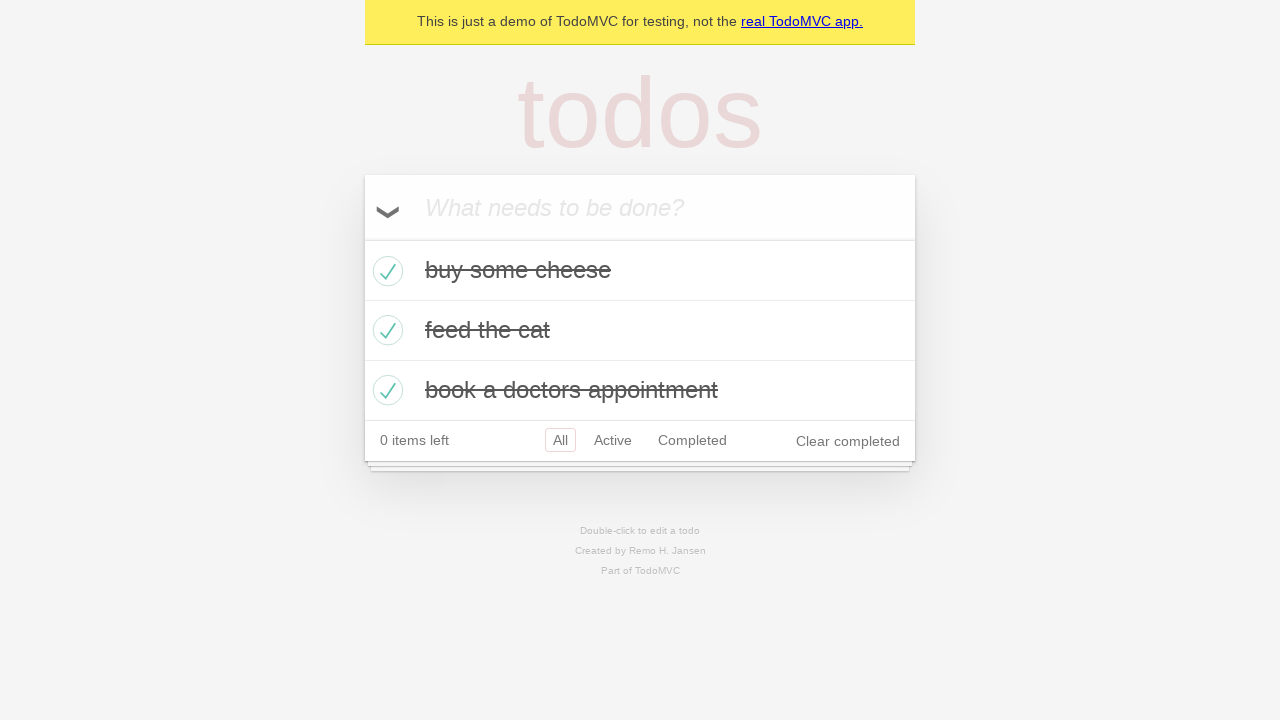

Unchecked the first todo to mark it as incomplete at (385, 271) on .todo-list li >> nth=0 >> .toggle
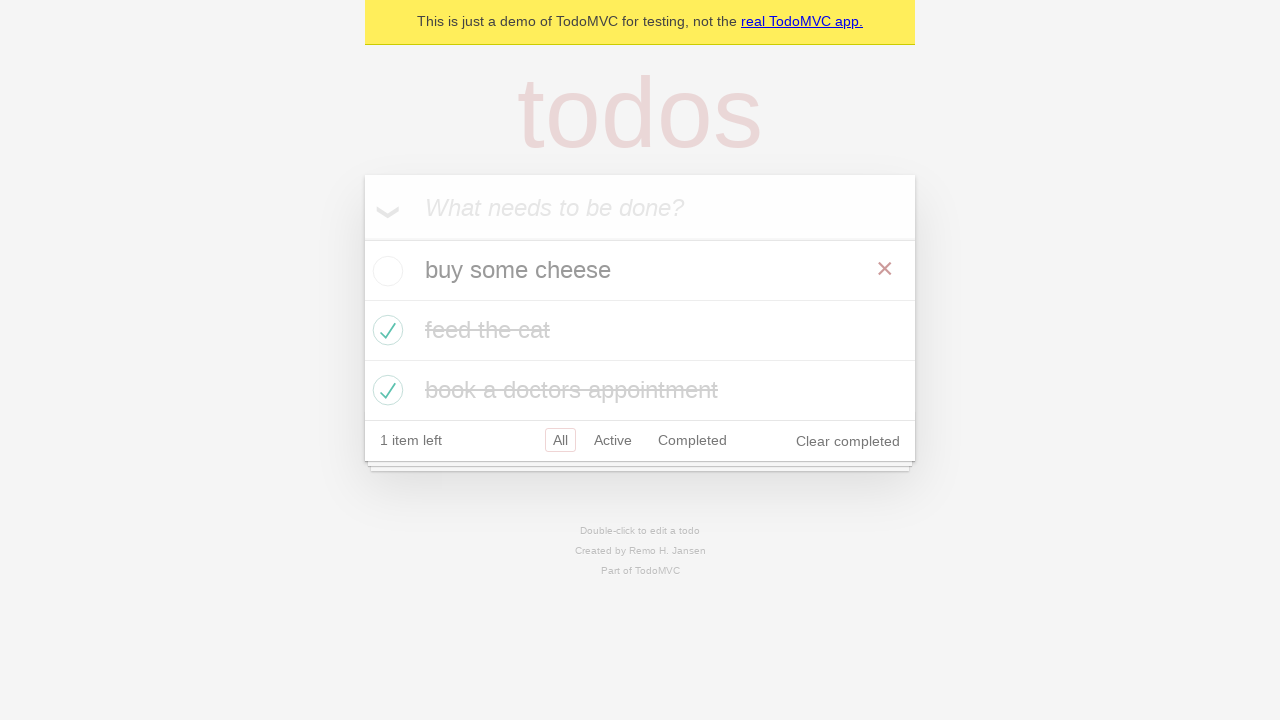

Checked the first todo again to mark it as completed at (385, 271) on .todo-list li >> nth=0 >> .toggle
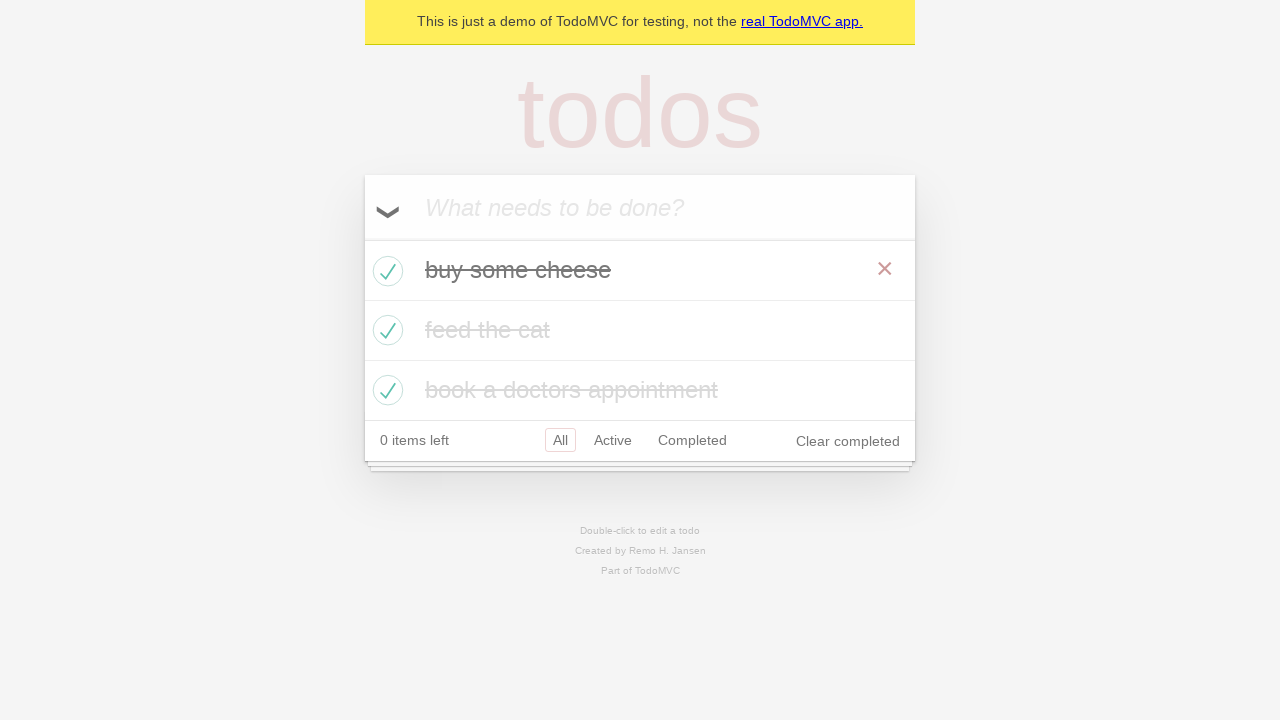

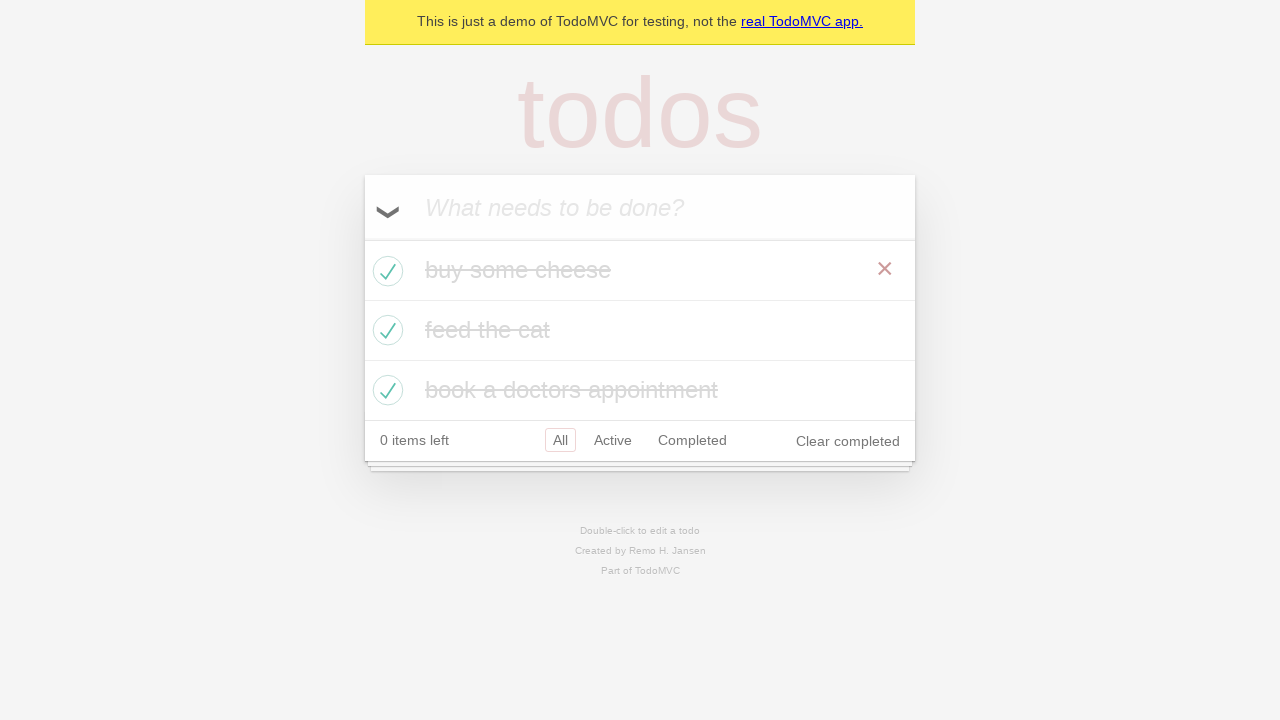